Tests YouTube search functionality by entering a search query, clicking the search button, and then clearing the search query

Starting URL: https://www.youtube.com

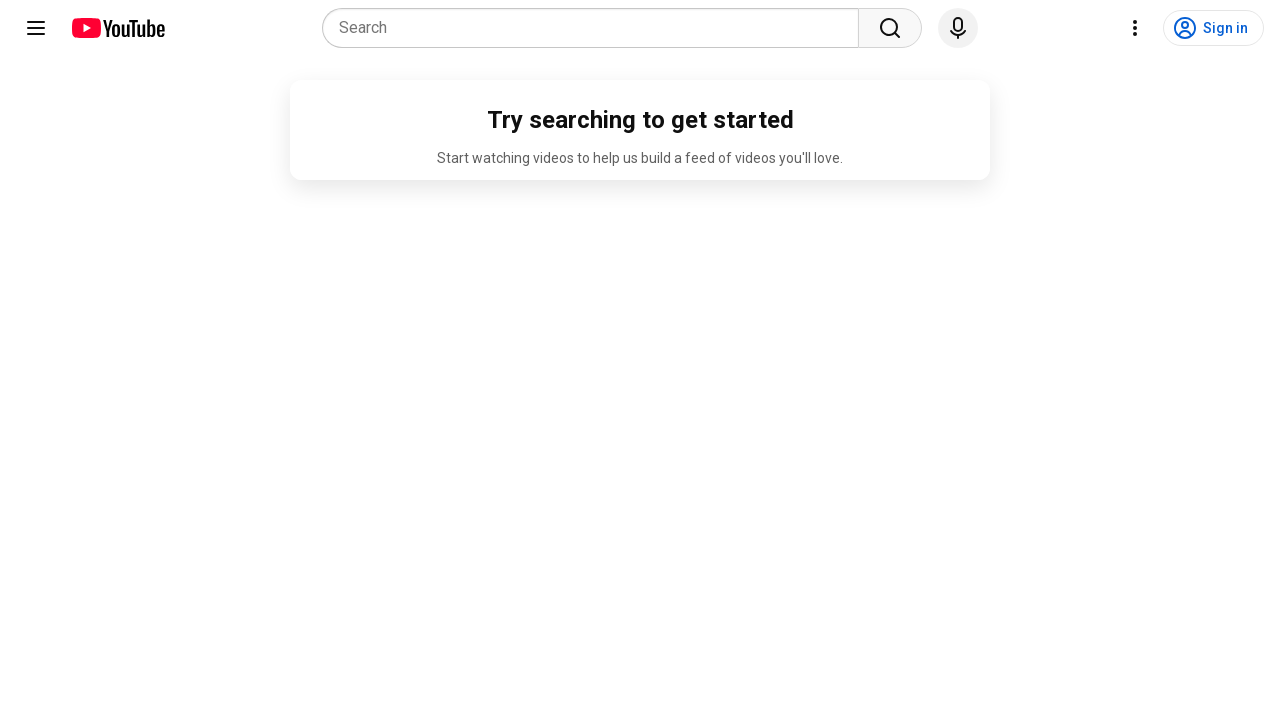

Filled search box with 'Pakistan' on input[name='search_query']
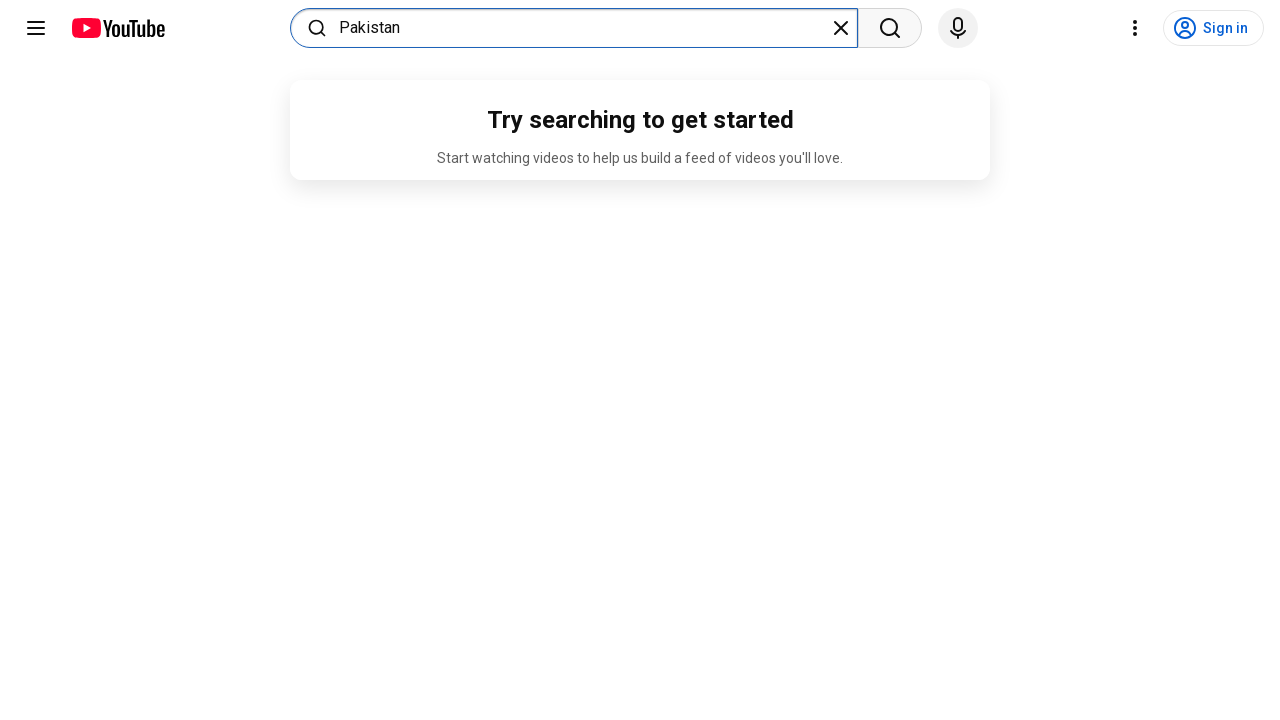

Clicked search button to search for Pakistan at (890, 28) on button[aria-label='Search']
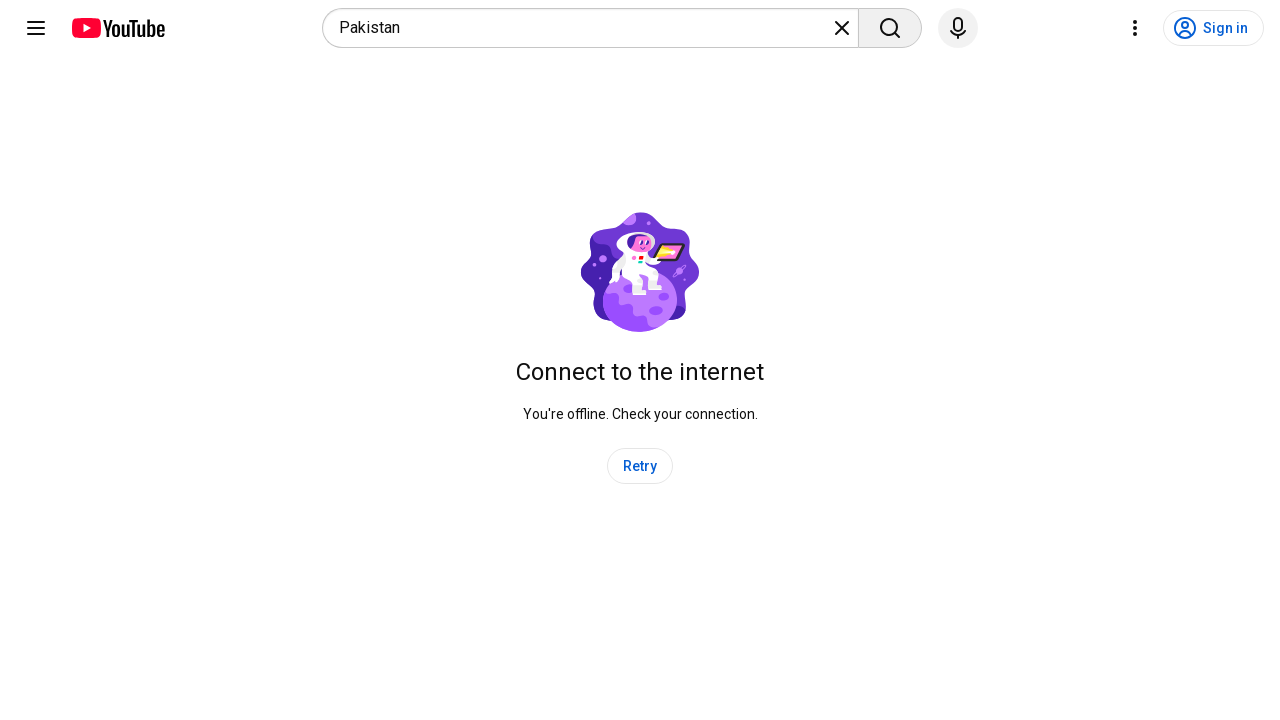

Search results loaded (networkidle)
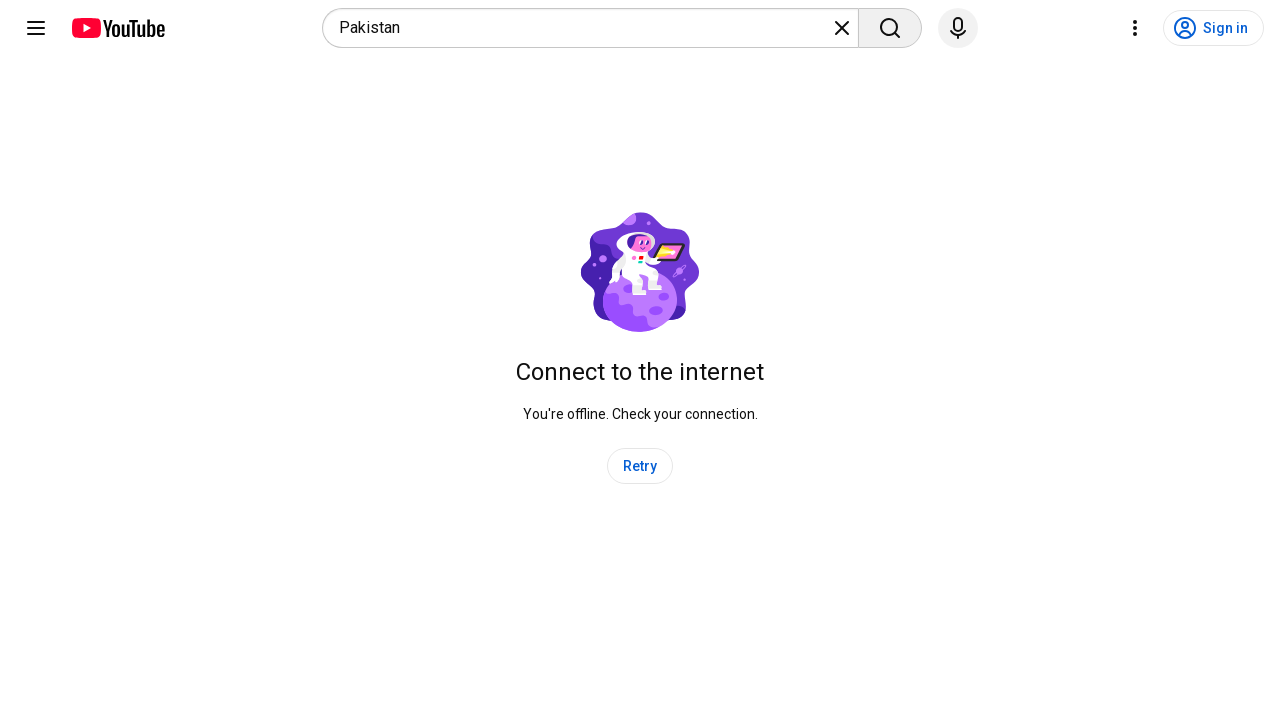

Clicked clear search query button at (842, 28) on button[aria-label='Clear search query']
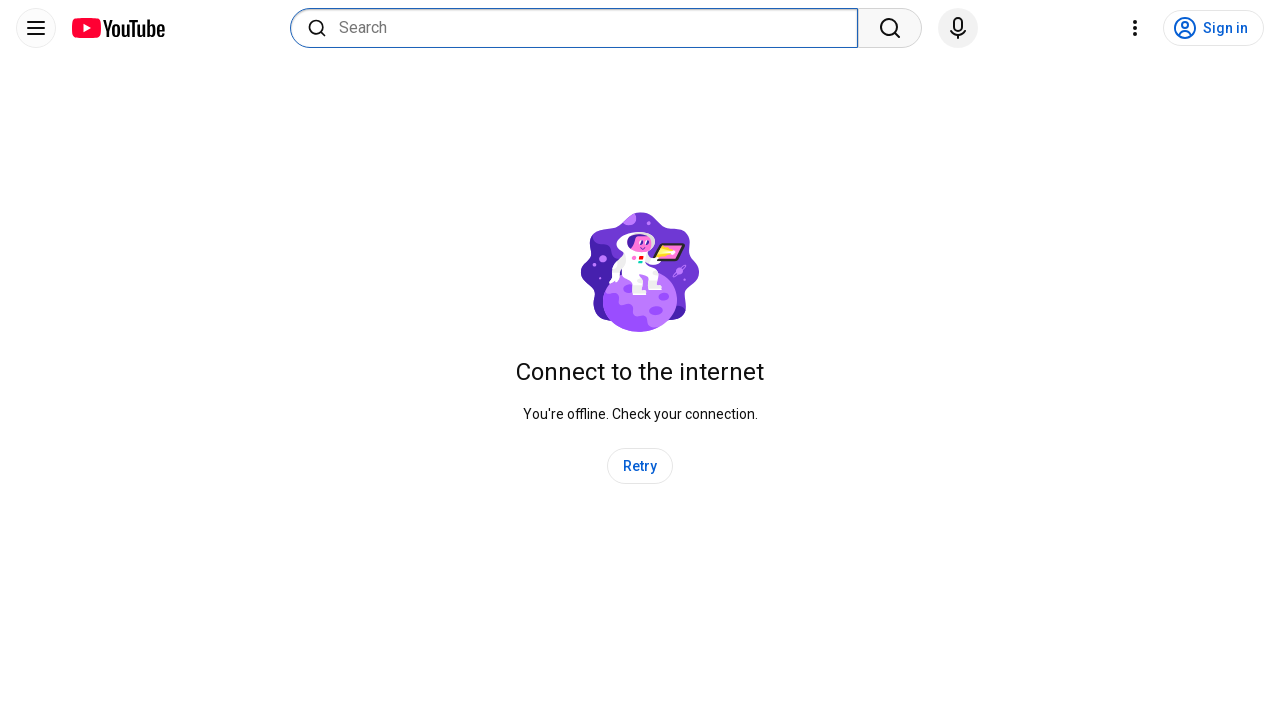

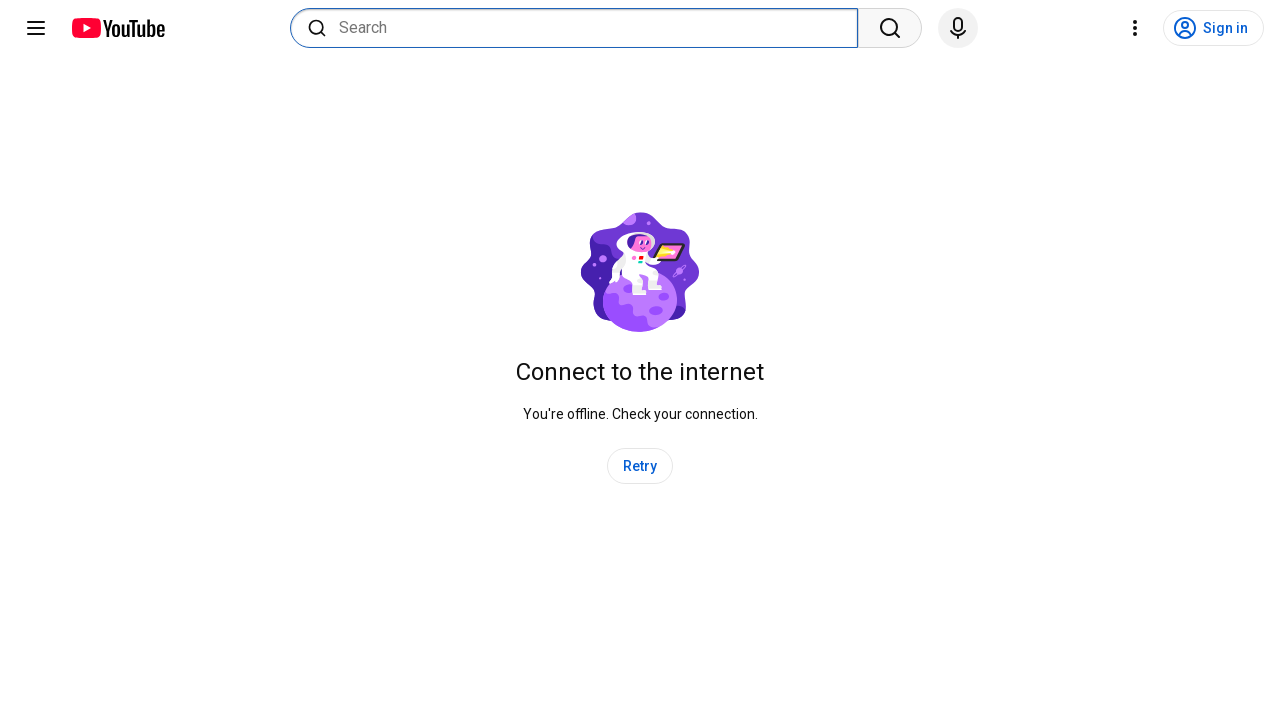